Tests dynamic loading functionality by clicking the Start button, waiting for the loading indicator to disappear, and verifying that "Hello World!" text is displayed

Starting URL: https://automationfc.github.io/dynamic-loading/

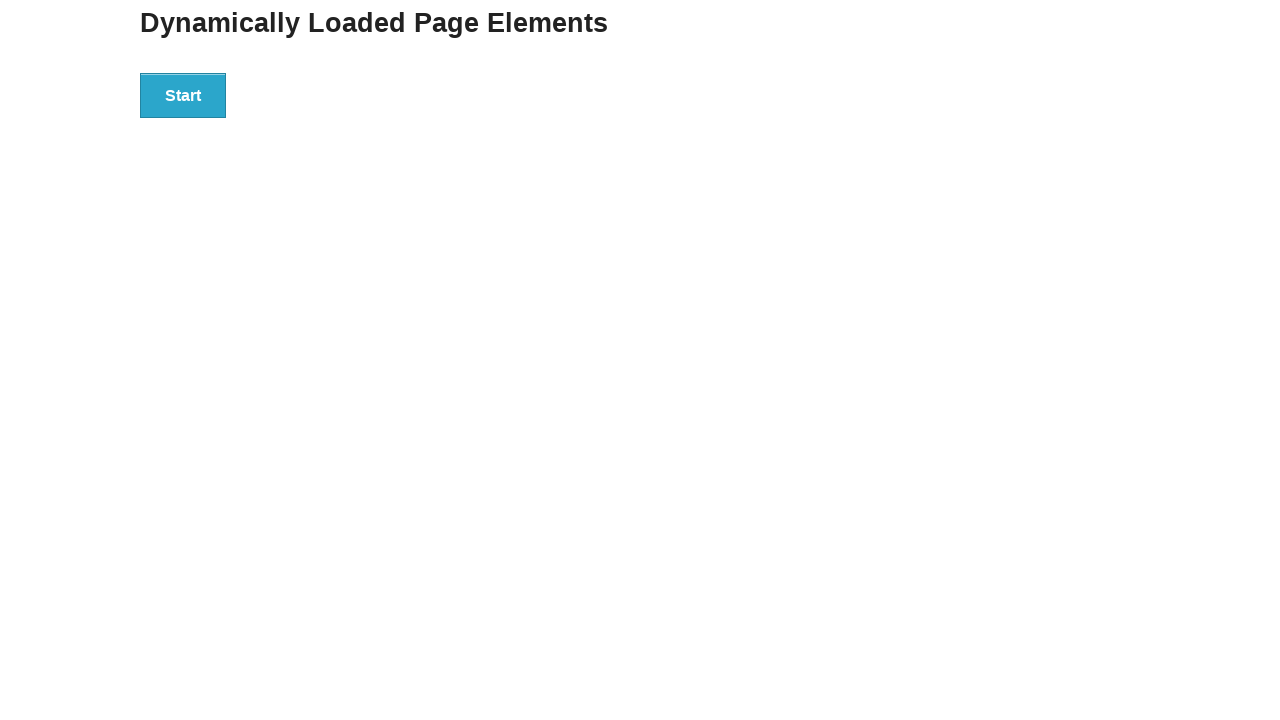

Clicked the Start button at (183, 95) on xpath=//*[text()='Start']
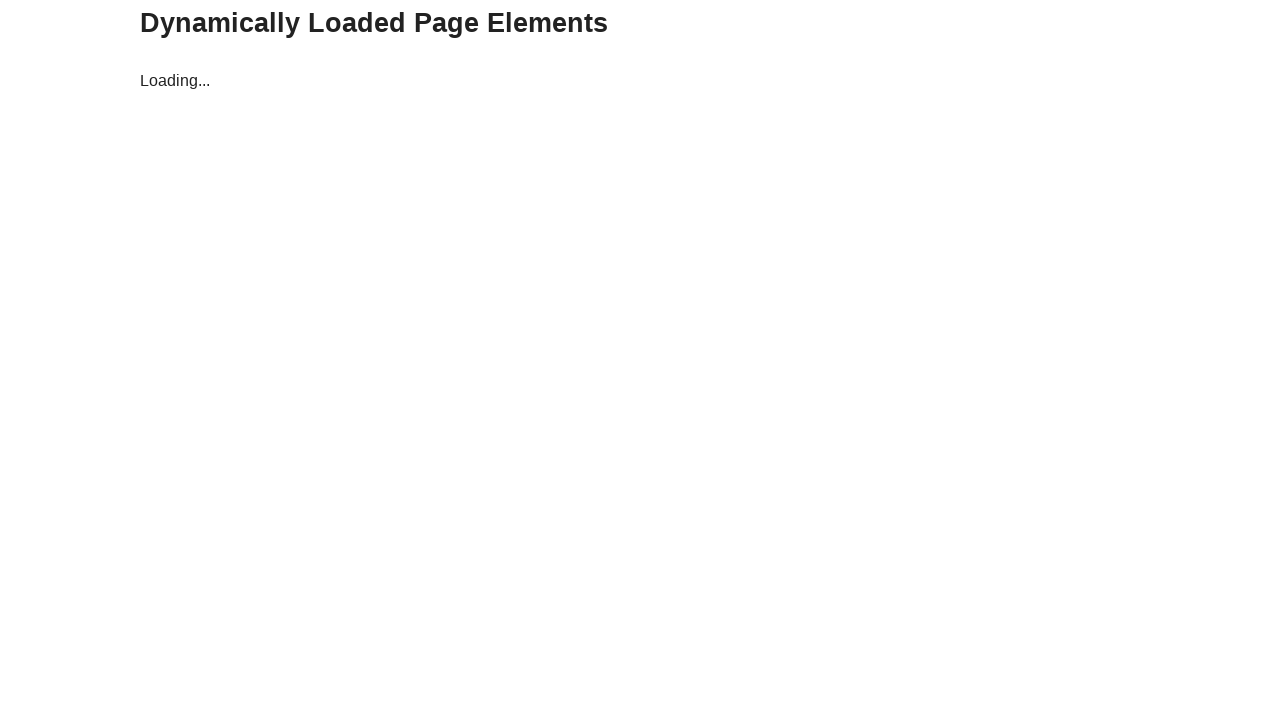

Loading indicator disappeared
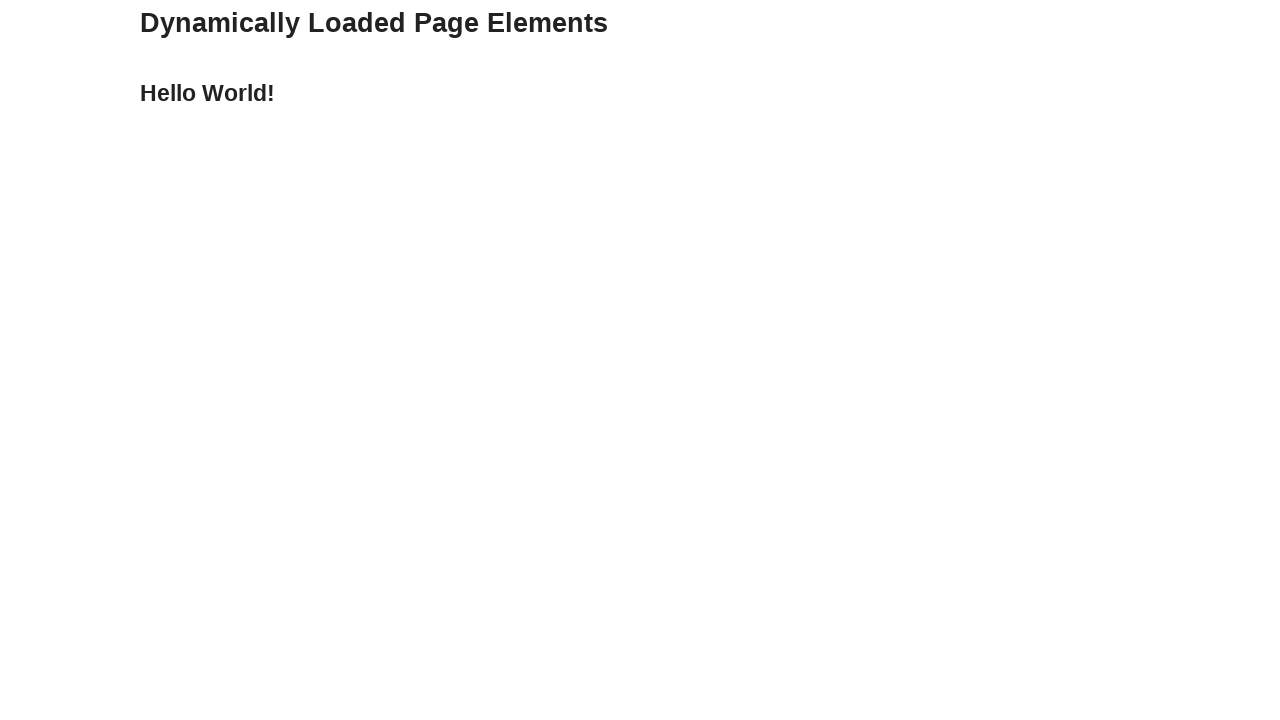

Verified that 'Hello World!' text is displayed
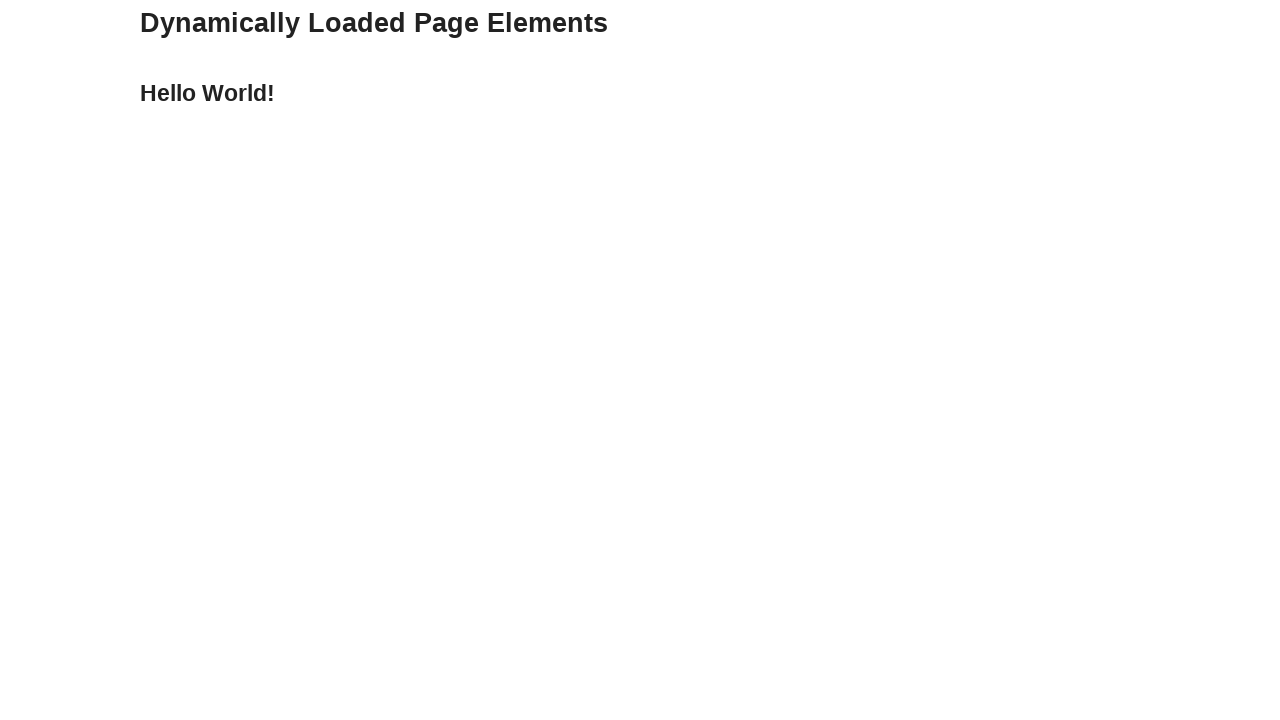

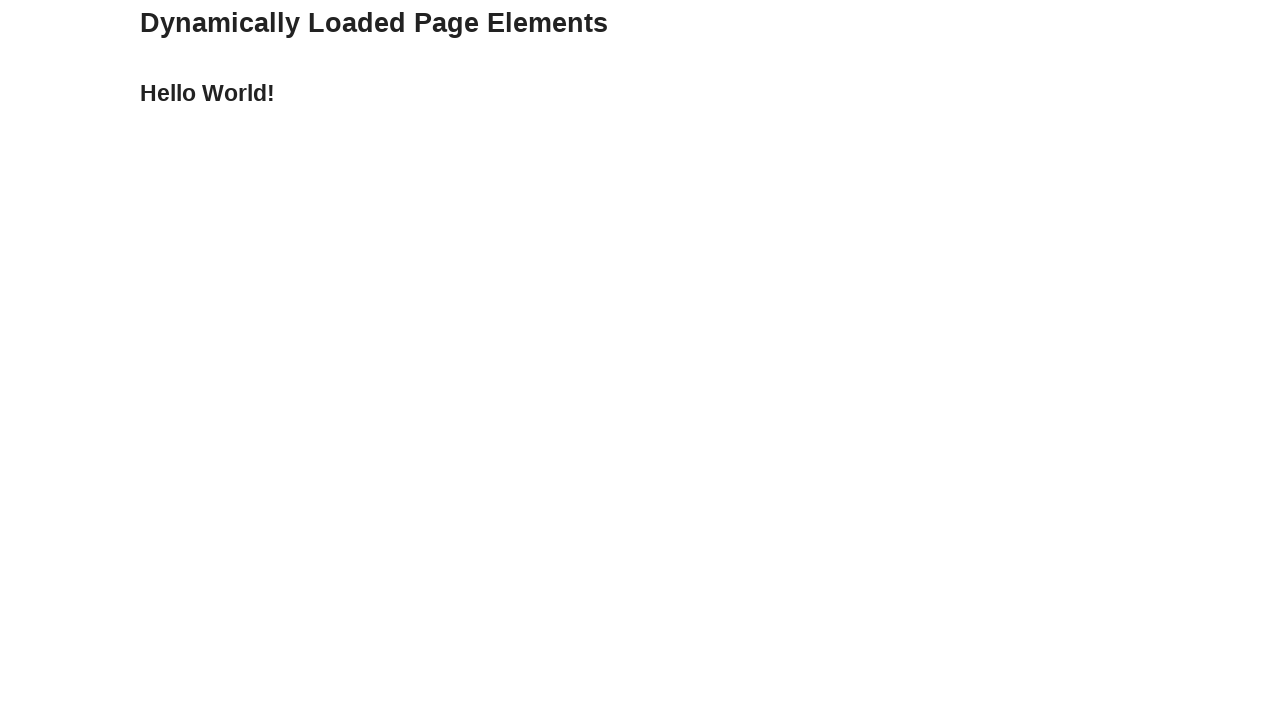